Tests jQuery UI slider functionality by switching to an iframe and dragging the slider handle horizontally

Starting URL: https://jqueryui.com/slider/

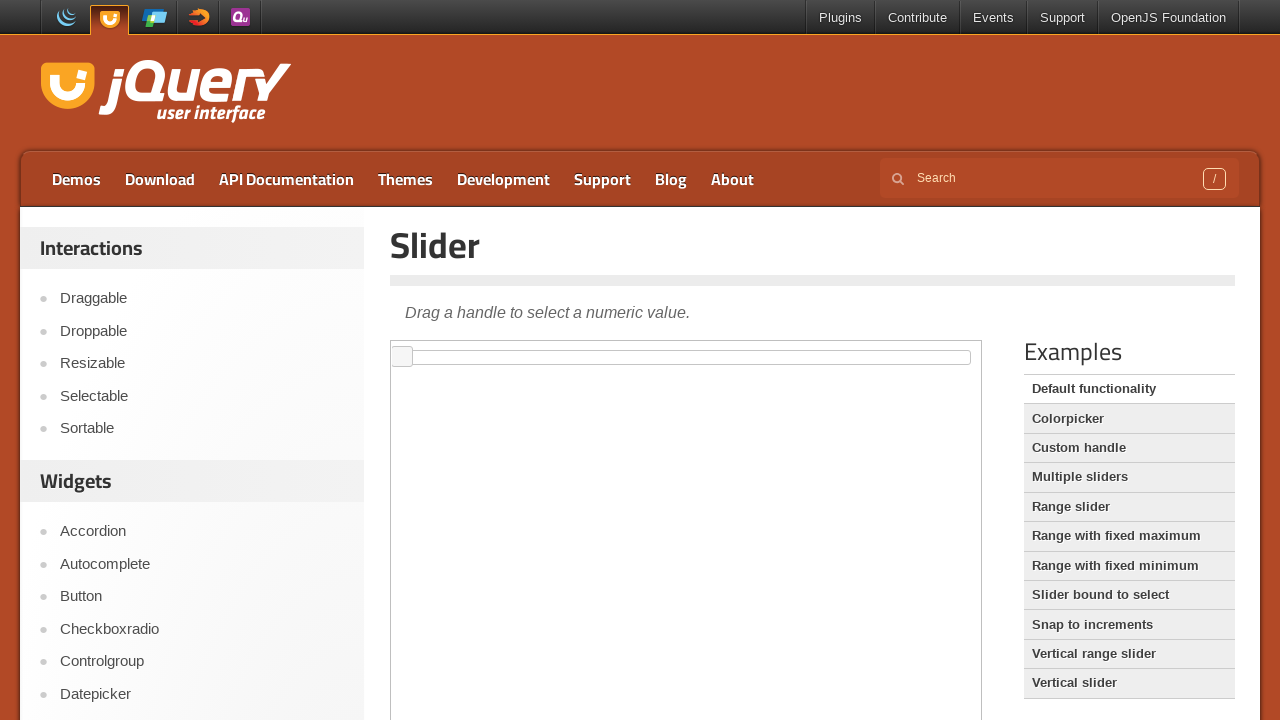

Located iframe containing jQuery UI slider
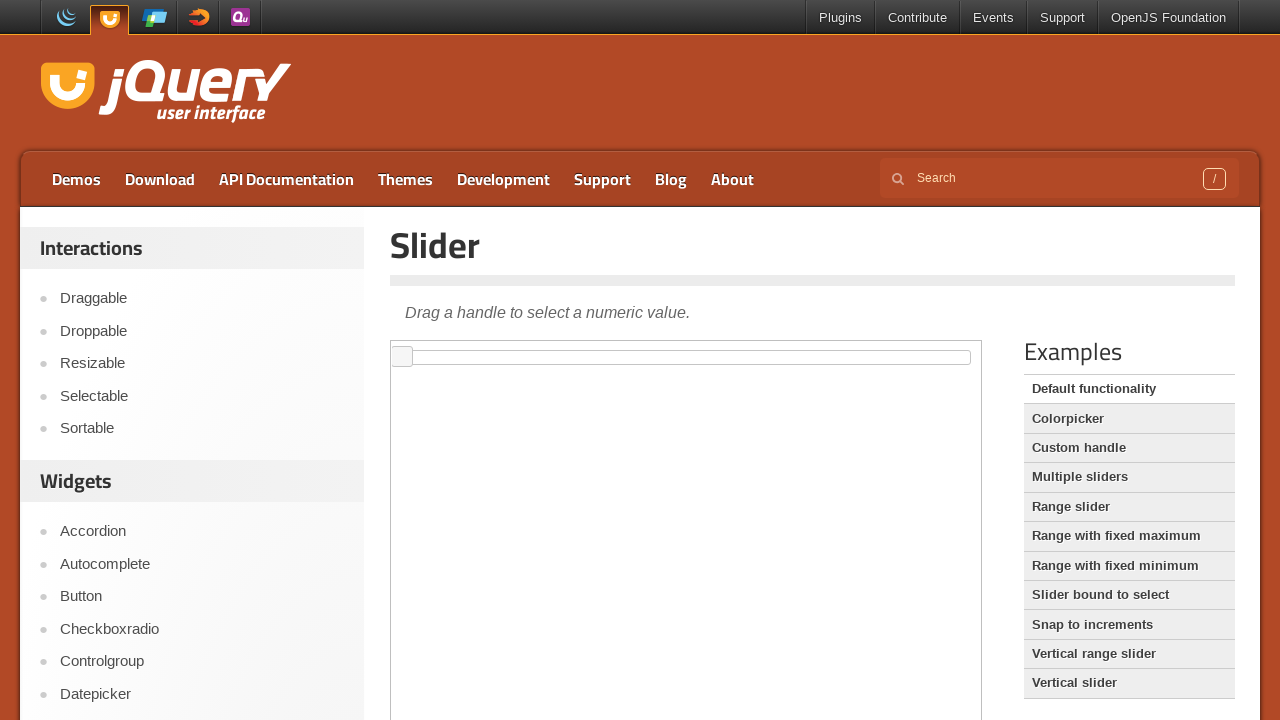

Located slider handle element within iframe
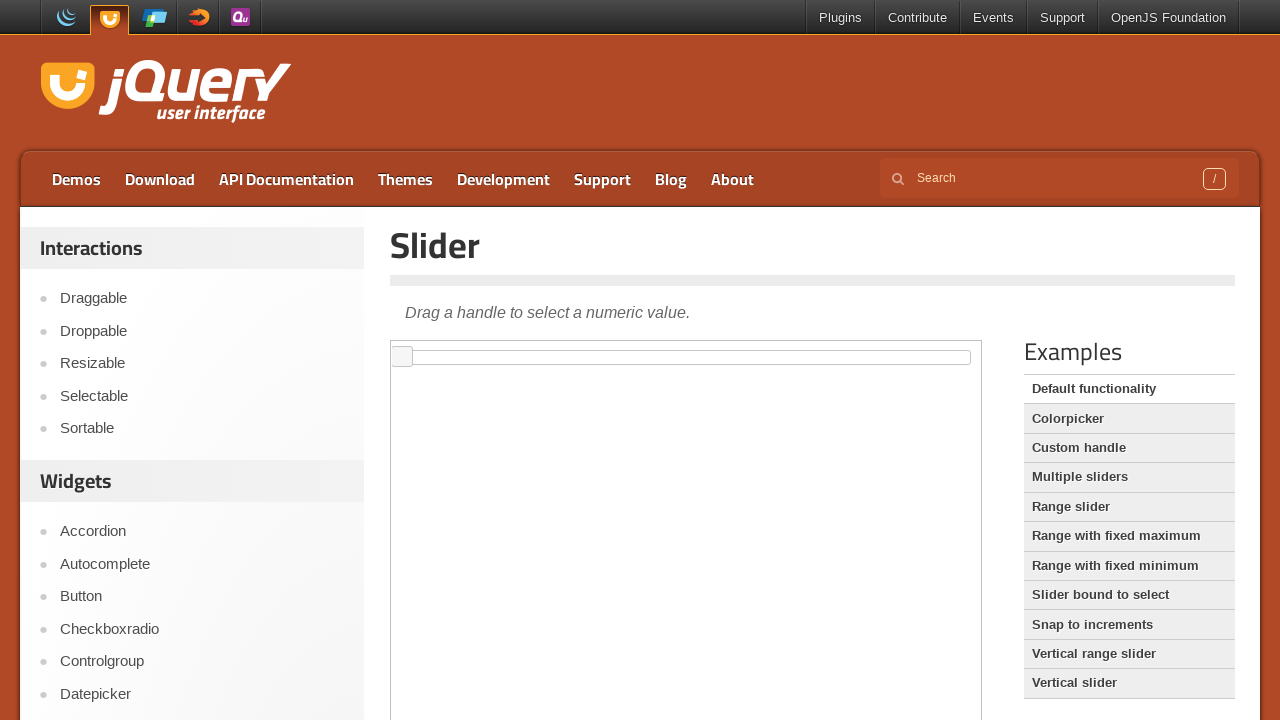

Dragged slider handle 150 pixels to the right at (543, 347)
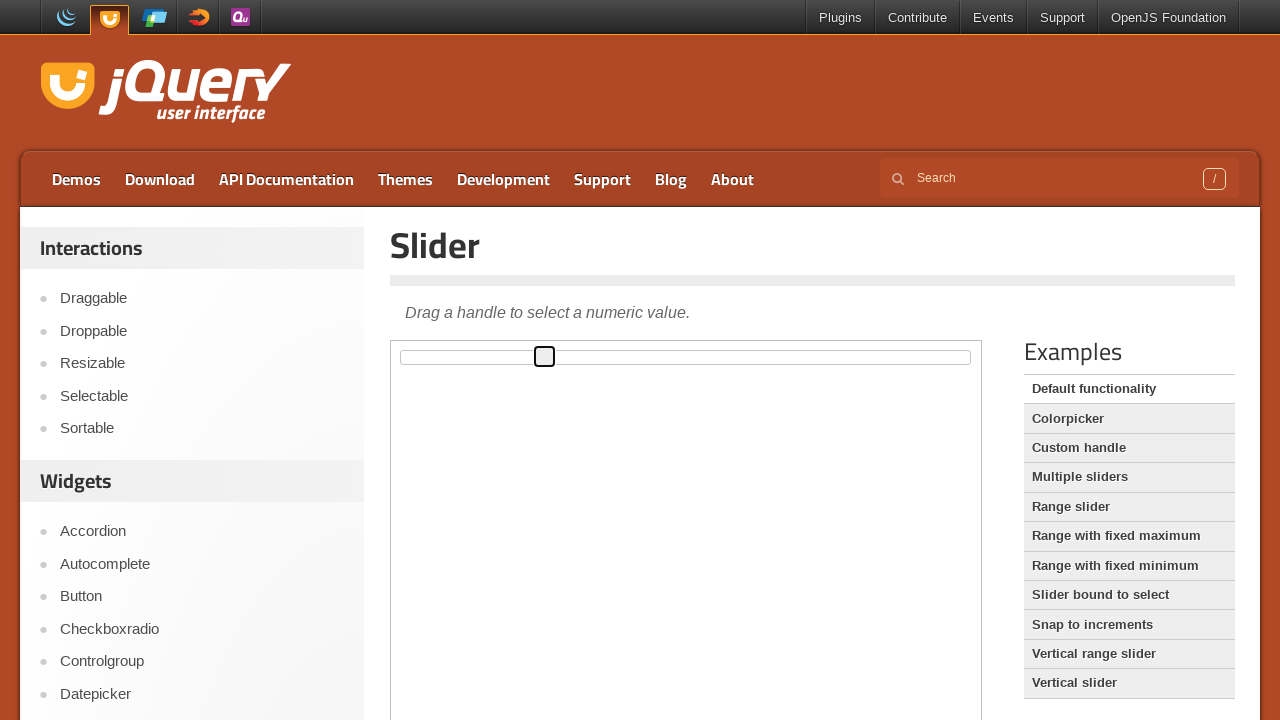

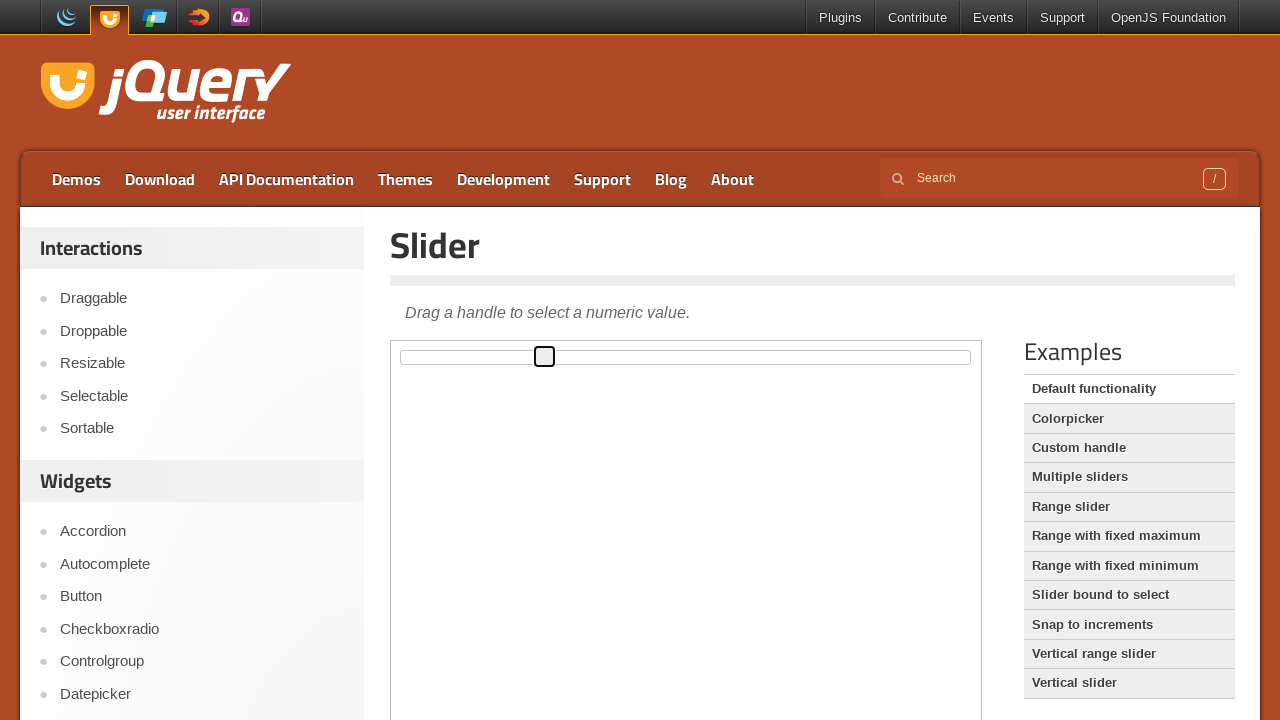